Tests registration form by filling in first name, last name, and email fields, then submitting the form and verifying successful registration message

Starting URL: http://suninjuly.github.io/registration1.html

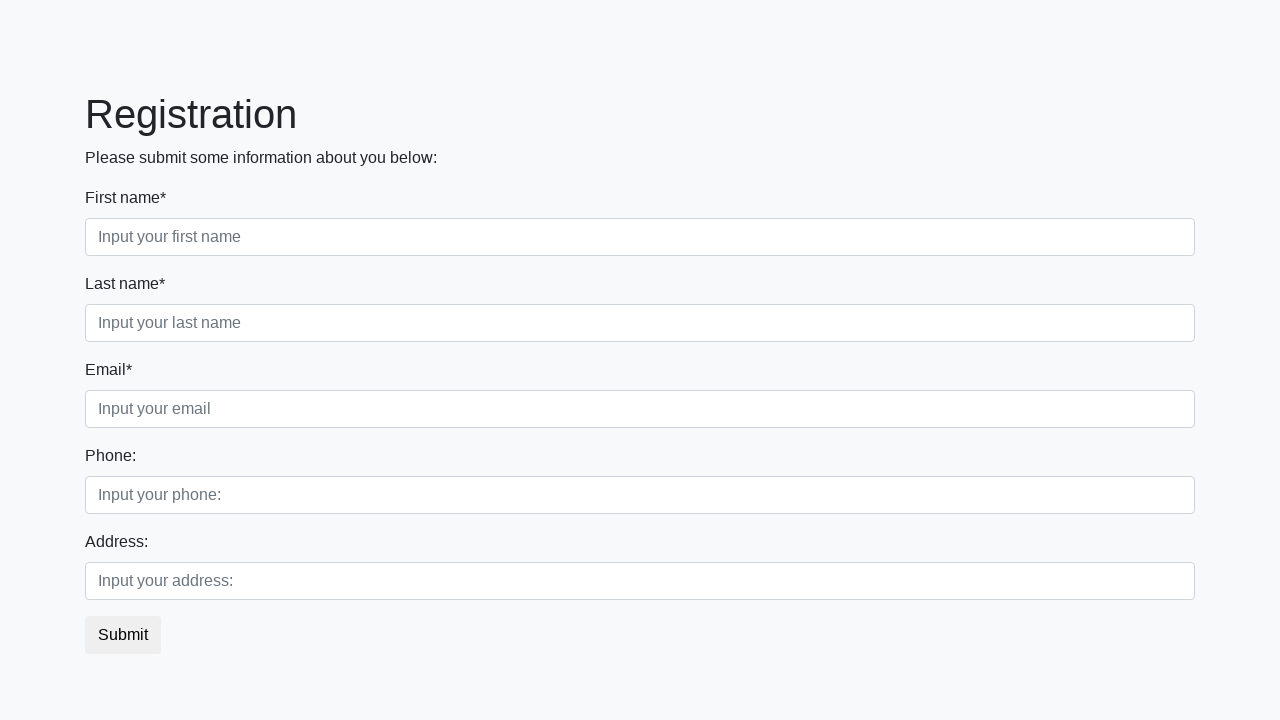

Filled first name field with 'Test' on .first_block .first_class .first
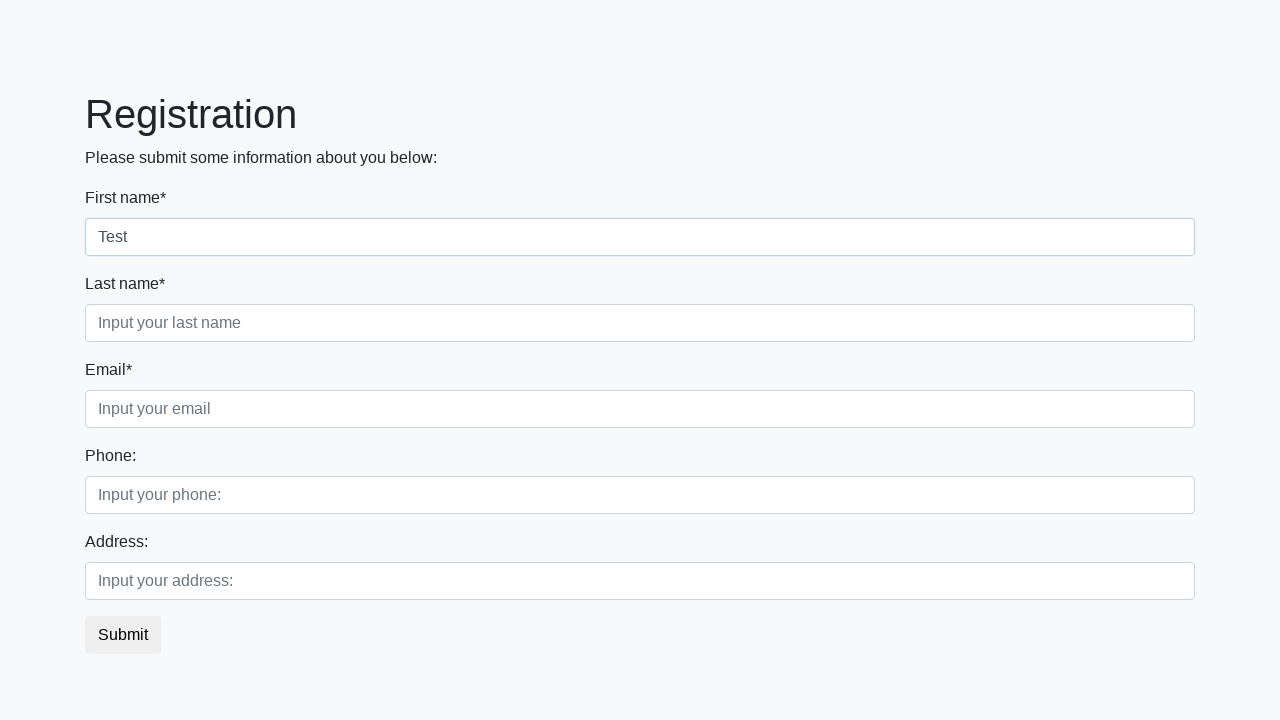

Filled last name field with 'Test' on .first_block .second_class .second
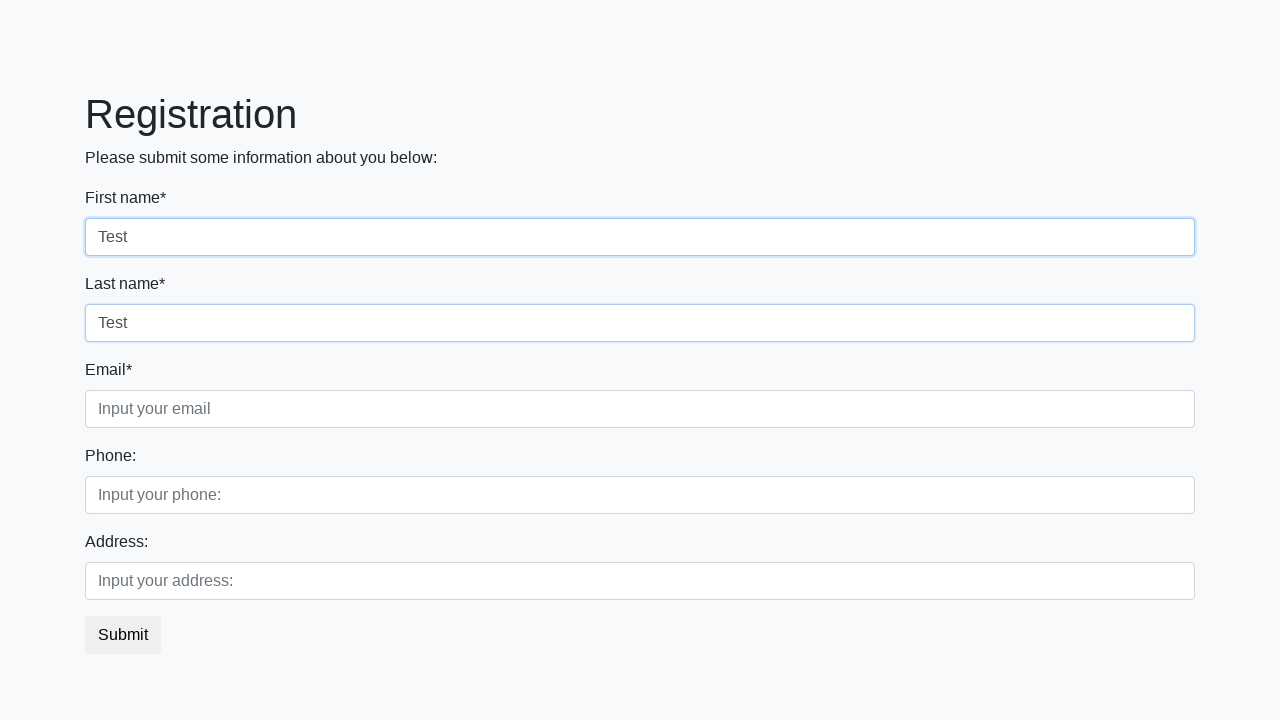

Filled email field with 'test@mail.ru' on .first_block .third_class .third
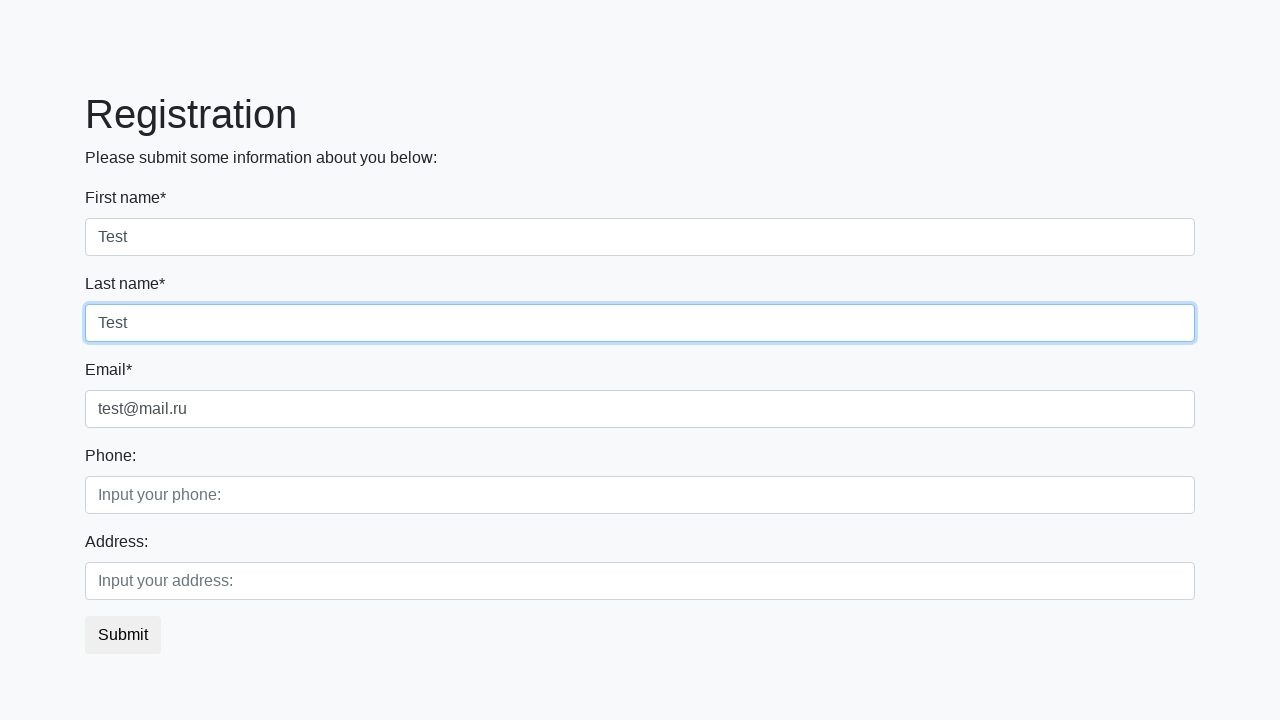

Clicked submit button to register at (123, 635) on button.btn
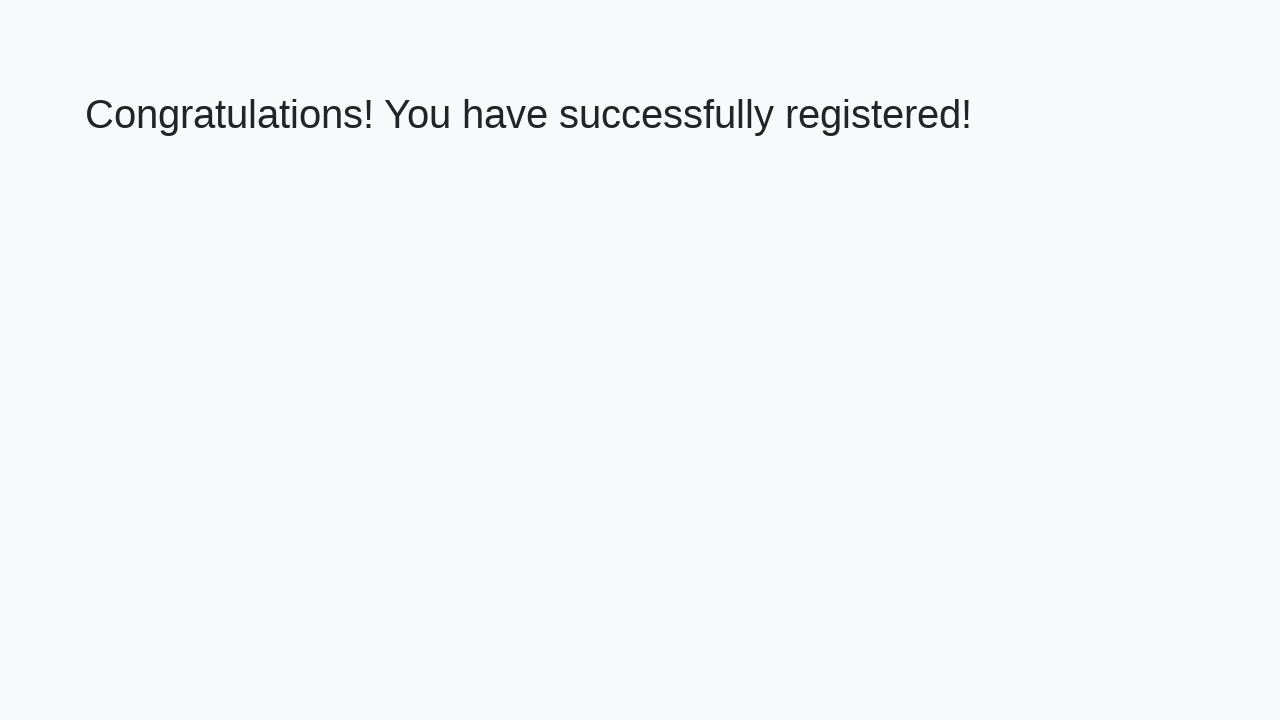

Success message loaded
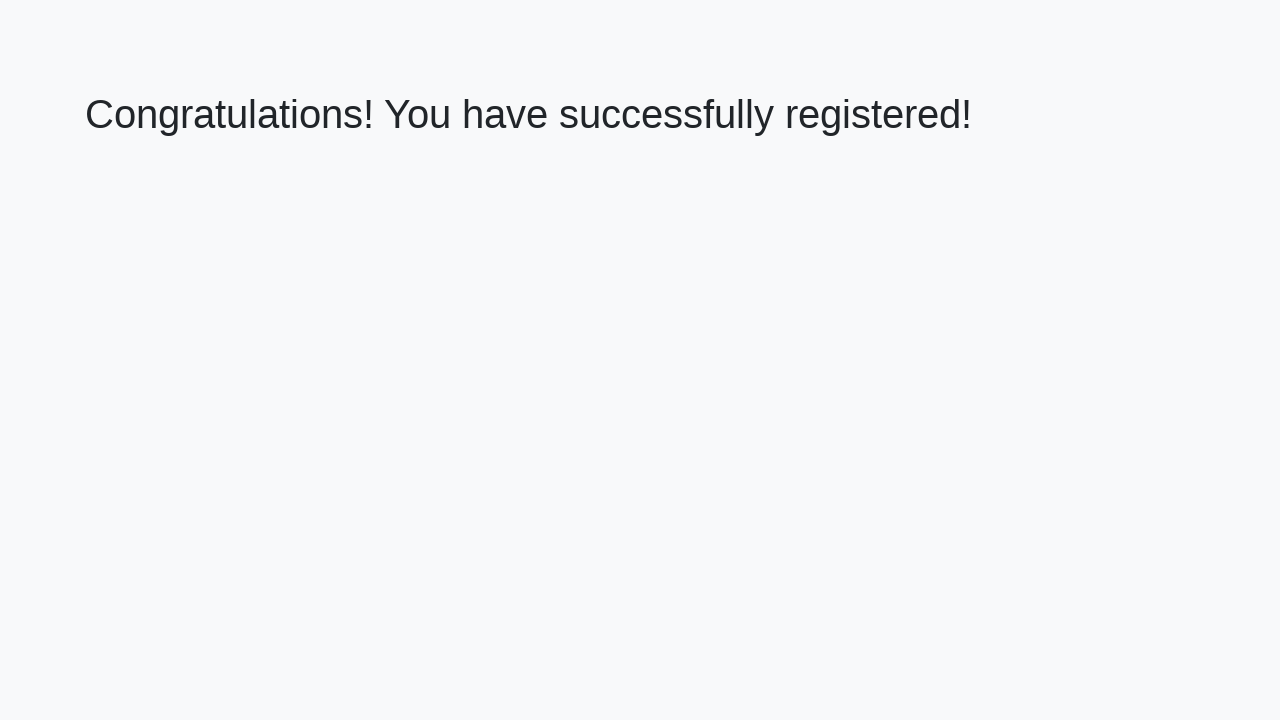

Retrieved success message: 'Congratulations! You have successfully registered!'
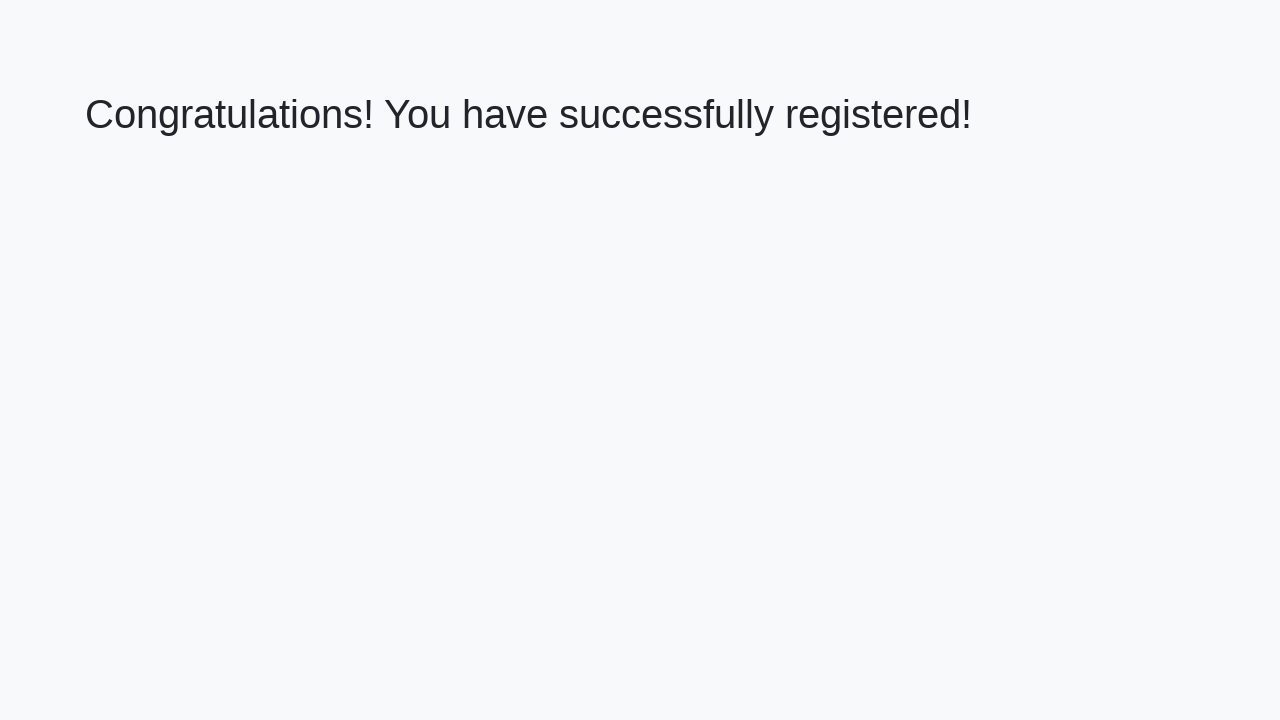

Verified success message matches expected text
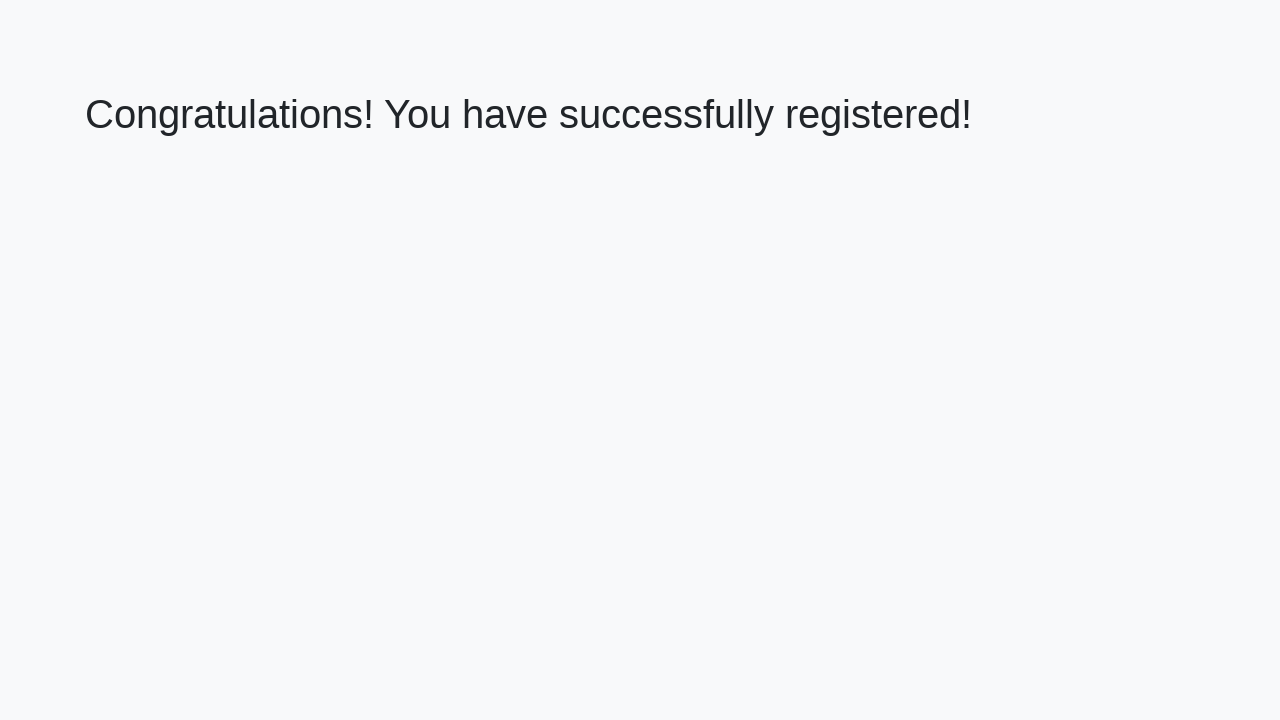

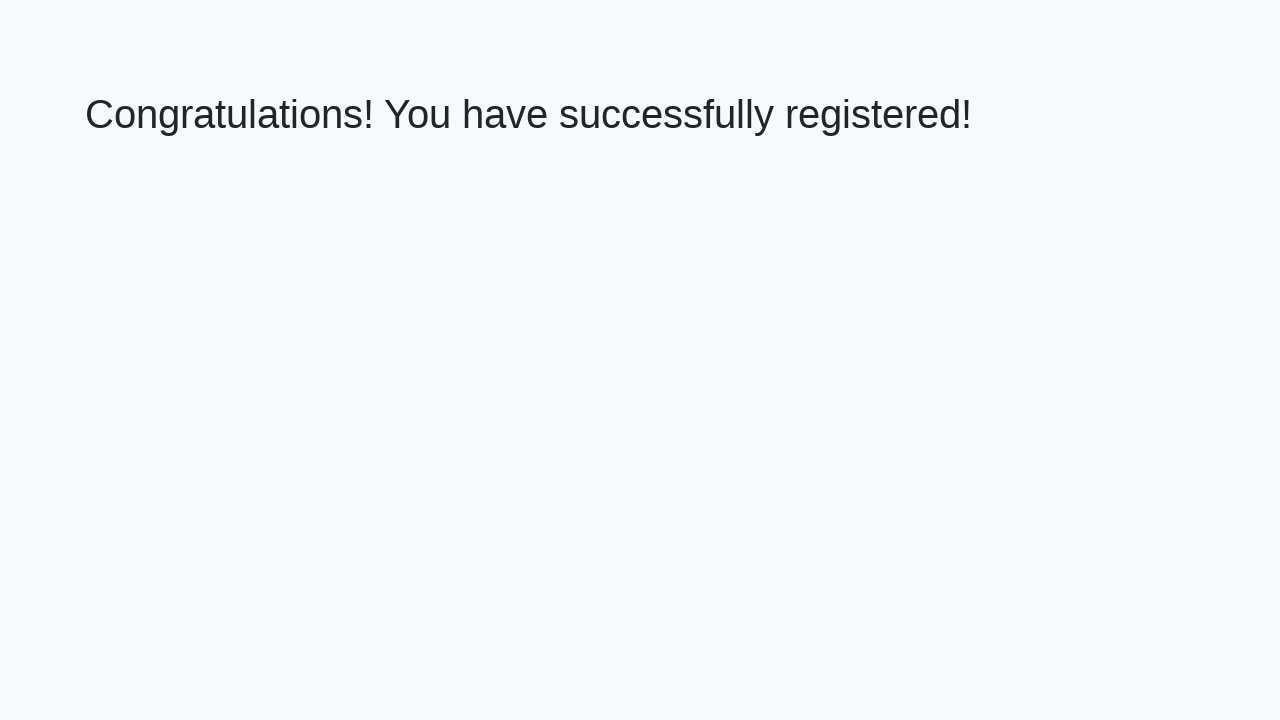